Tests cosine function on the calculator by clicking cos button, number 1, and equals button

Starting URL: http://www.calculator.net

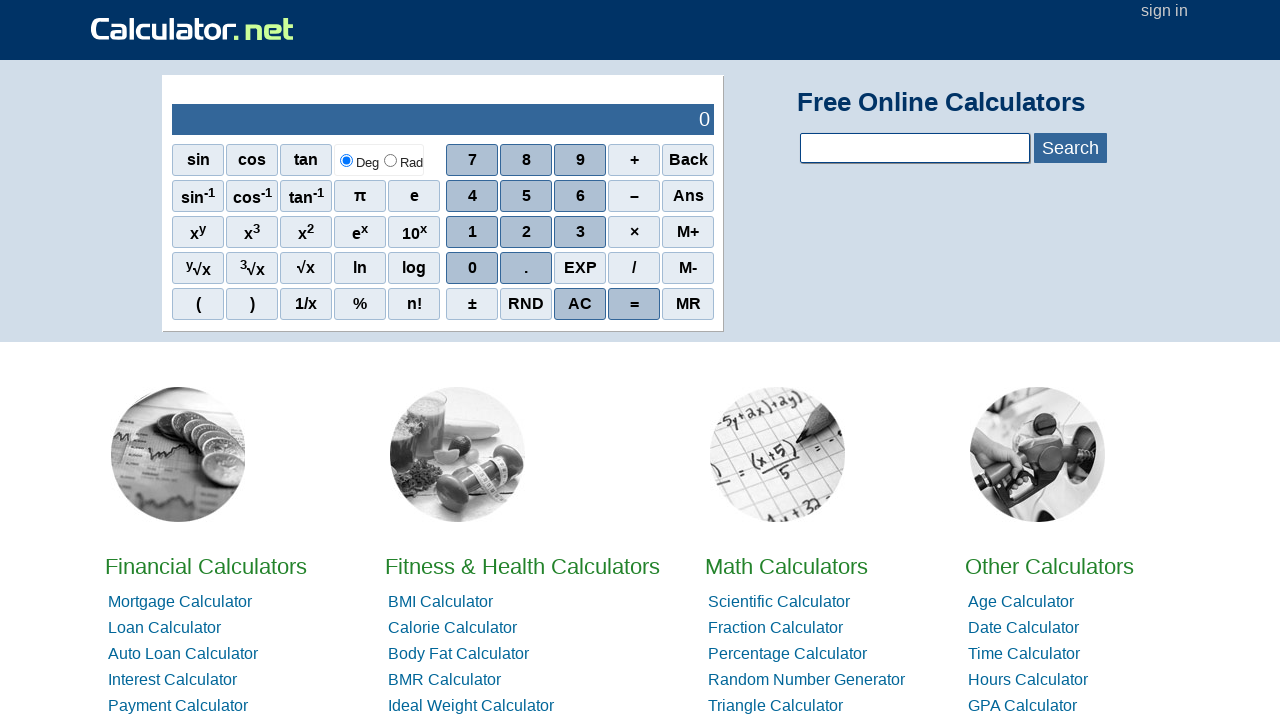

Clicked cos button at (252, 160) on xpath=//*[@id="homefunbtn"]/div[1]/span[2]
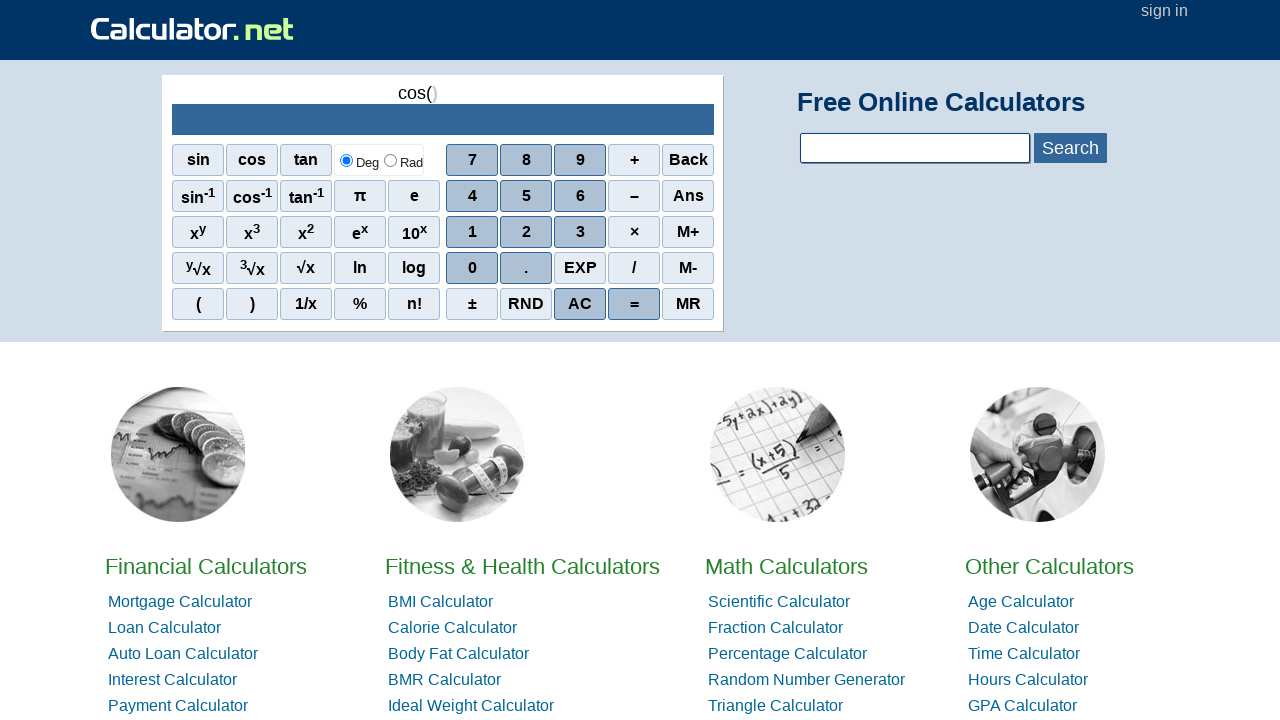

Clicked number 1 at (472, 232) on xpath=//*[@id="sciout"]/tbody/tr[2]/td[2]/div/div[3]/span[1]
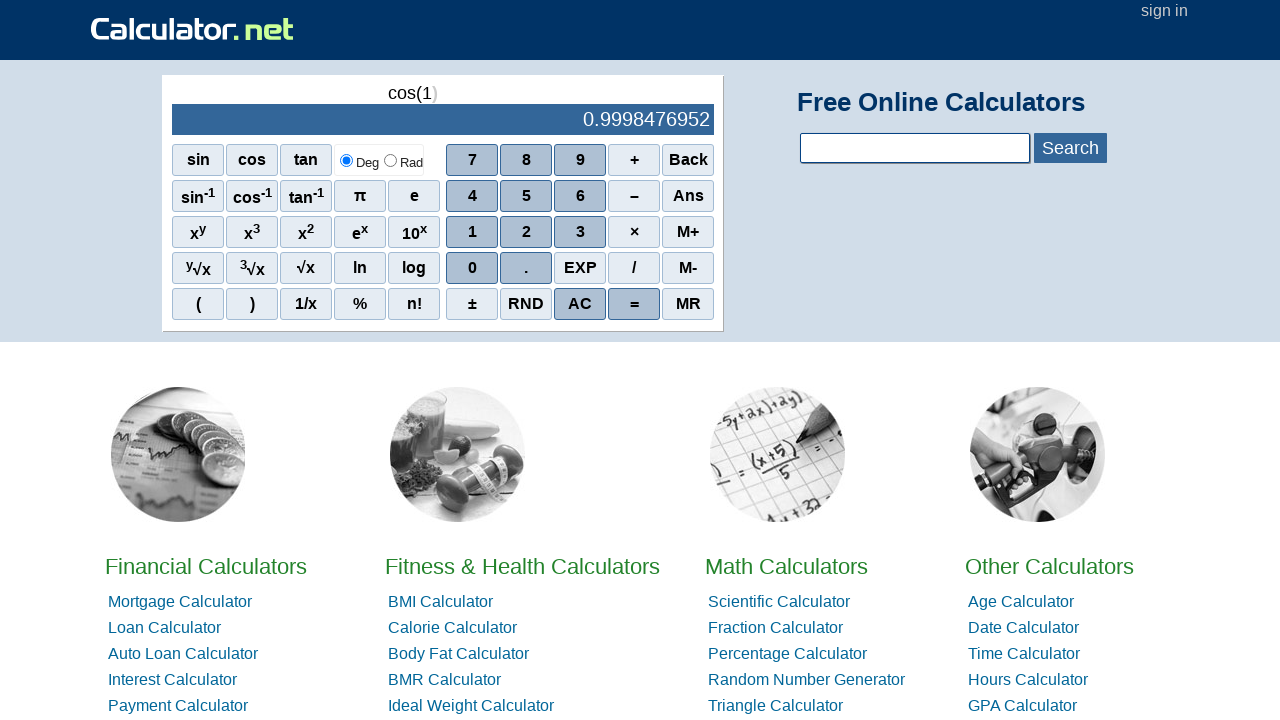

Clicked equals button at (634, 304) on xpath=//*[@id="sciout"]/tbody/tr[2]/td[2]/div/div[5]/span[4]
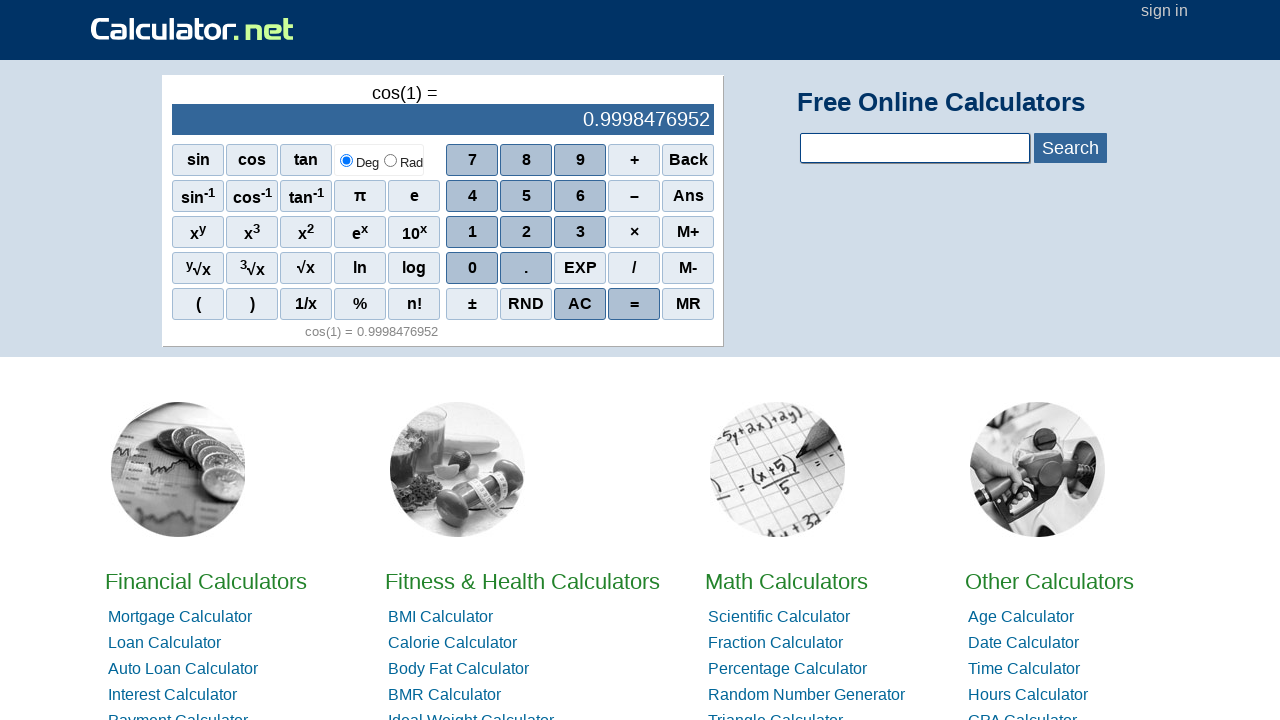

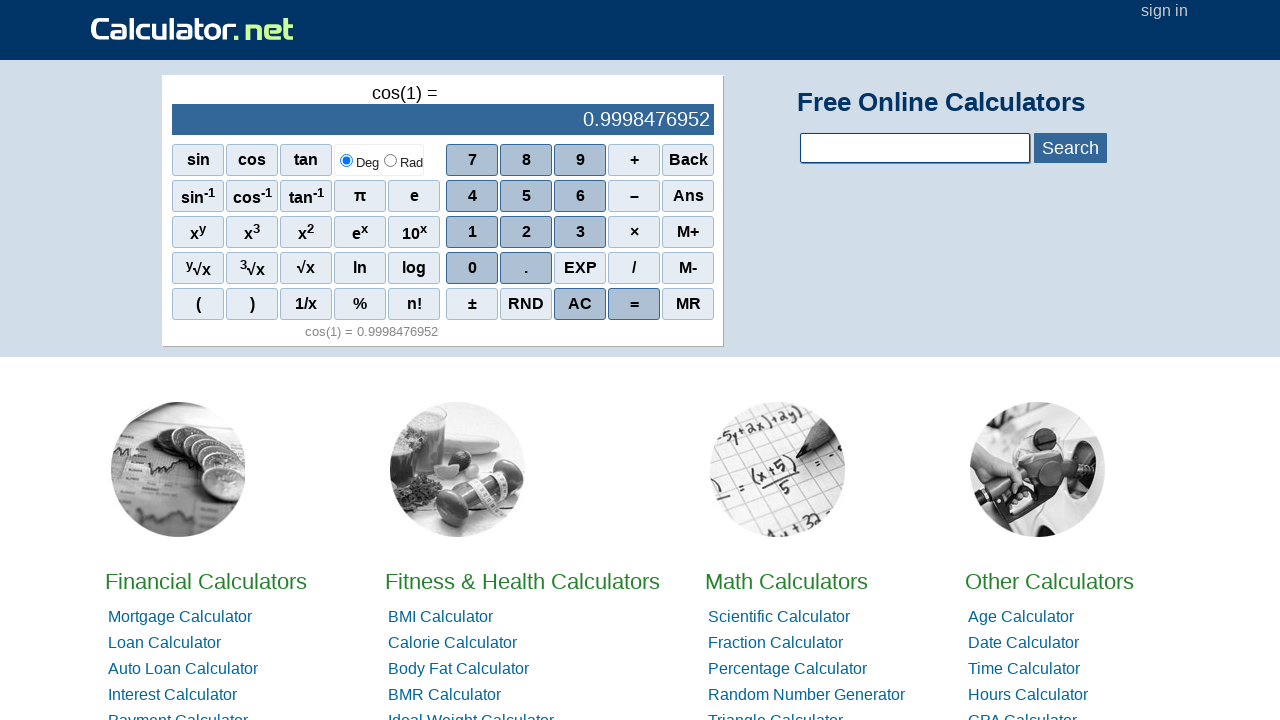